Tests the purchase flow on a demo e-commerce site by navigating to cart, placing an order, filling checkout form with customer details, and completing the purchase

Starting URL: https://www.demoblaze.com/index.html

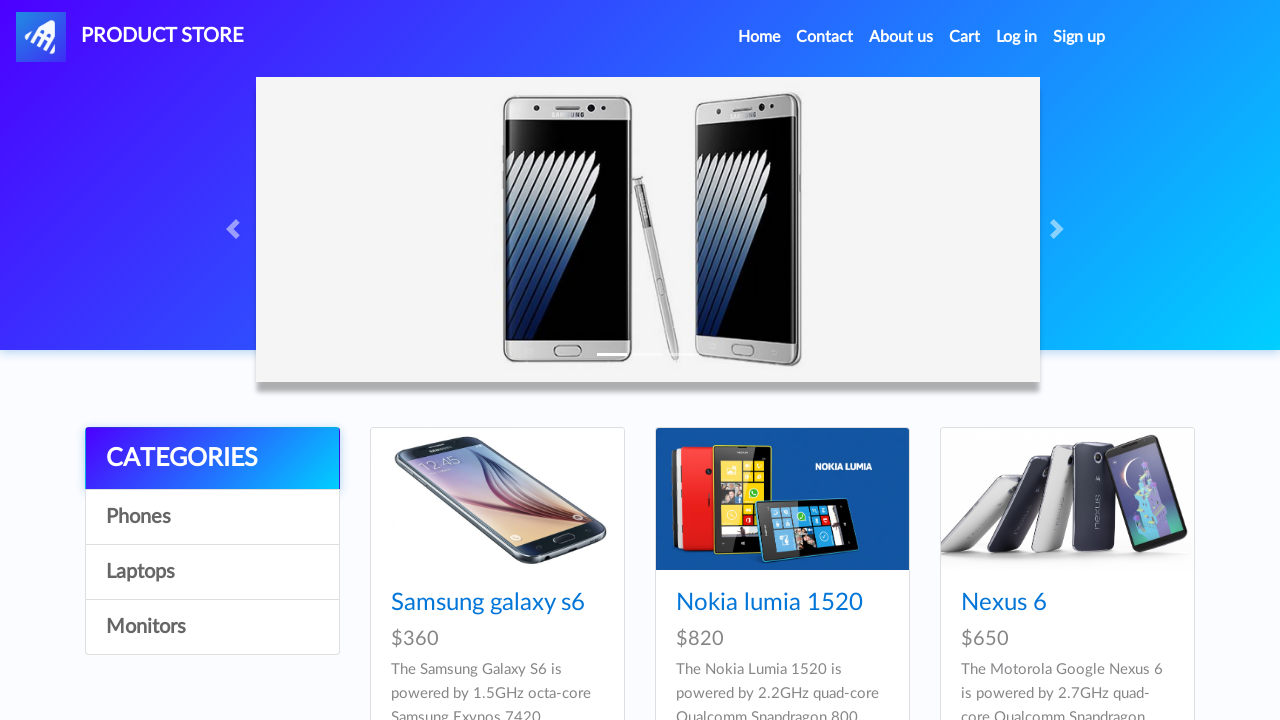

Clicked cart button to navigate to cart at (965, 37) on a#cartur
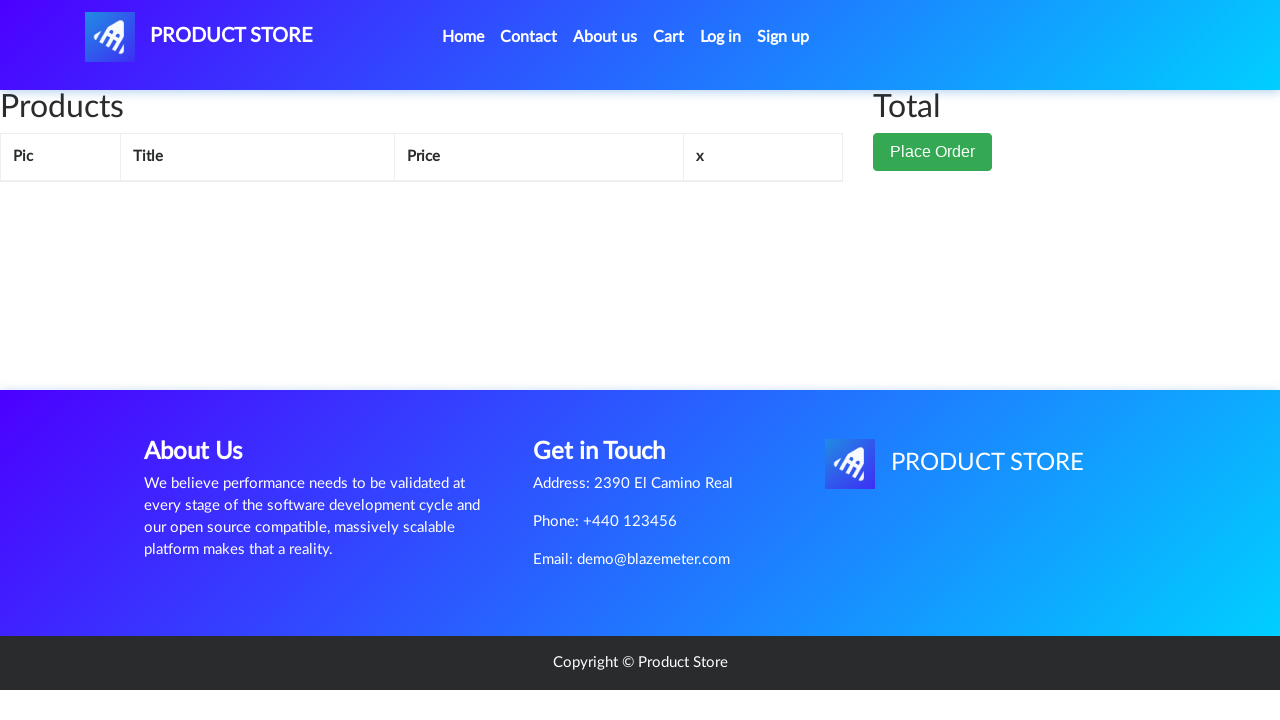

Clicked place order button at (933, 152) on button[data-target='#orderModal']
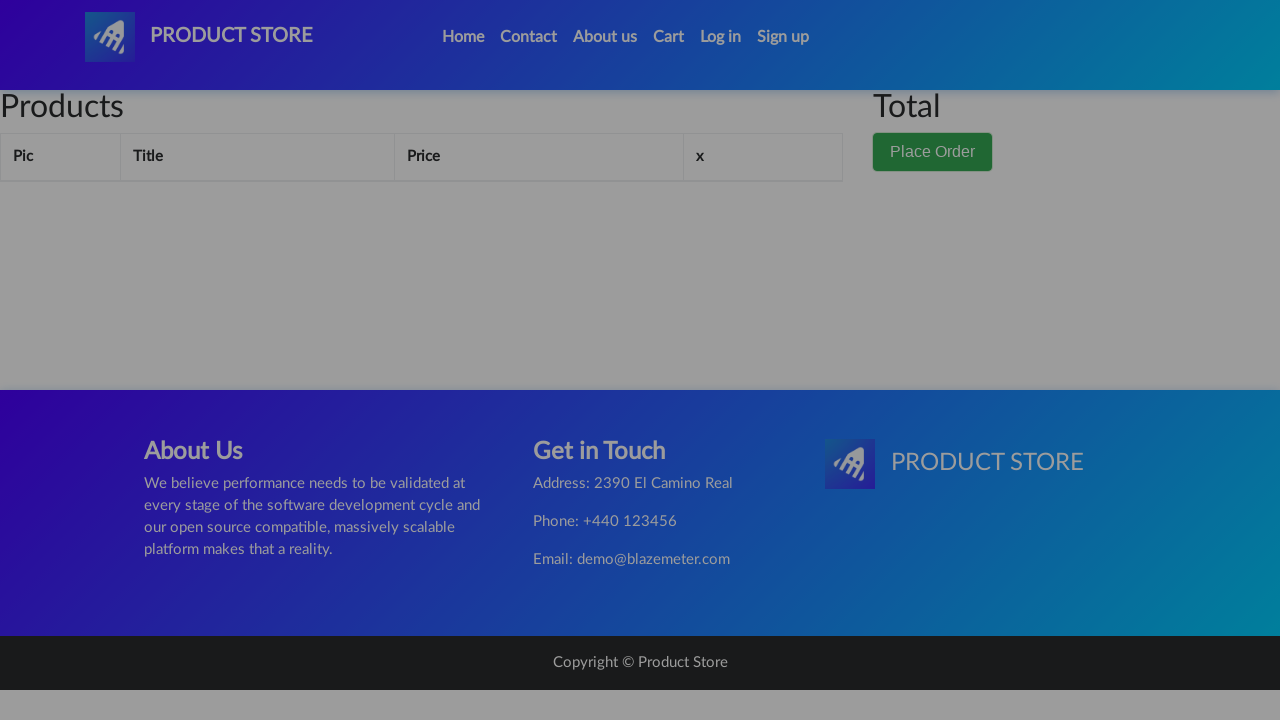

Order modal appeared
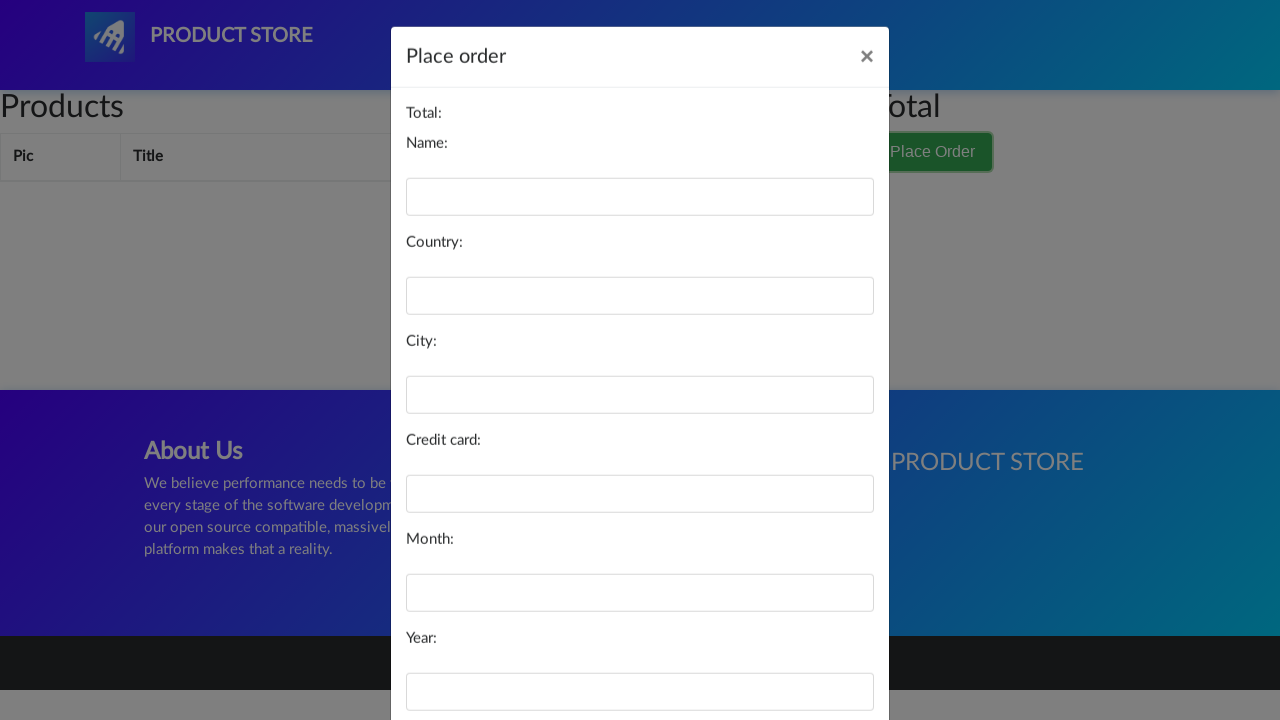

Filled customer name as 'John Smith' on input#name
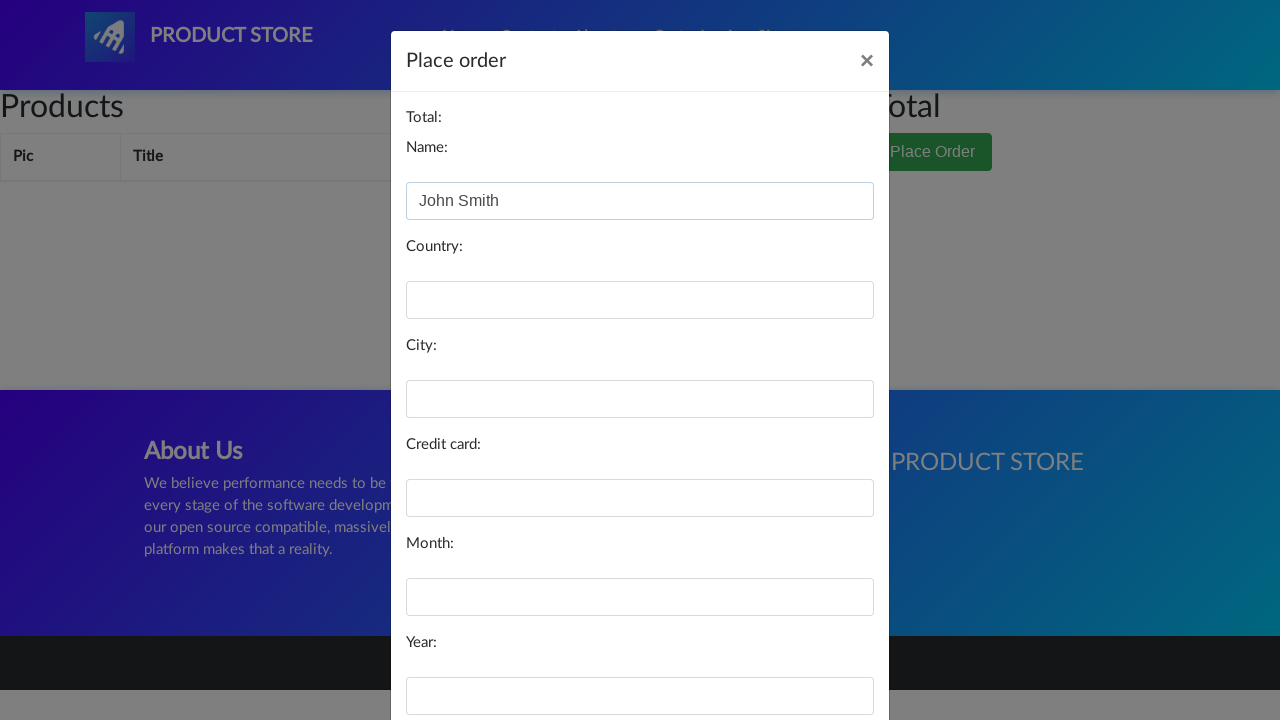

Filled country as 'United States' on input#country
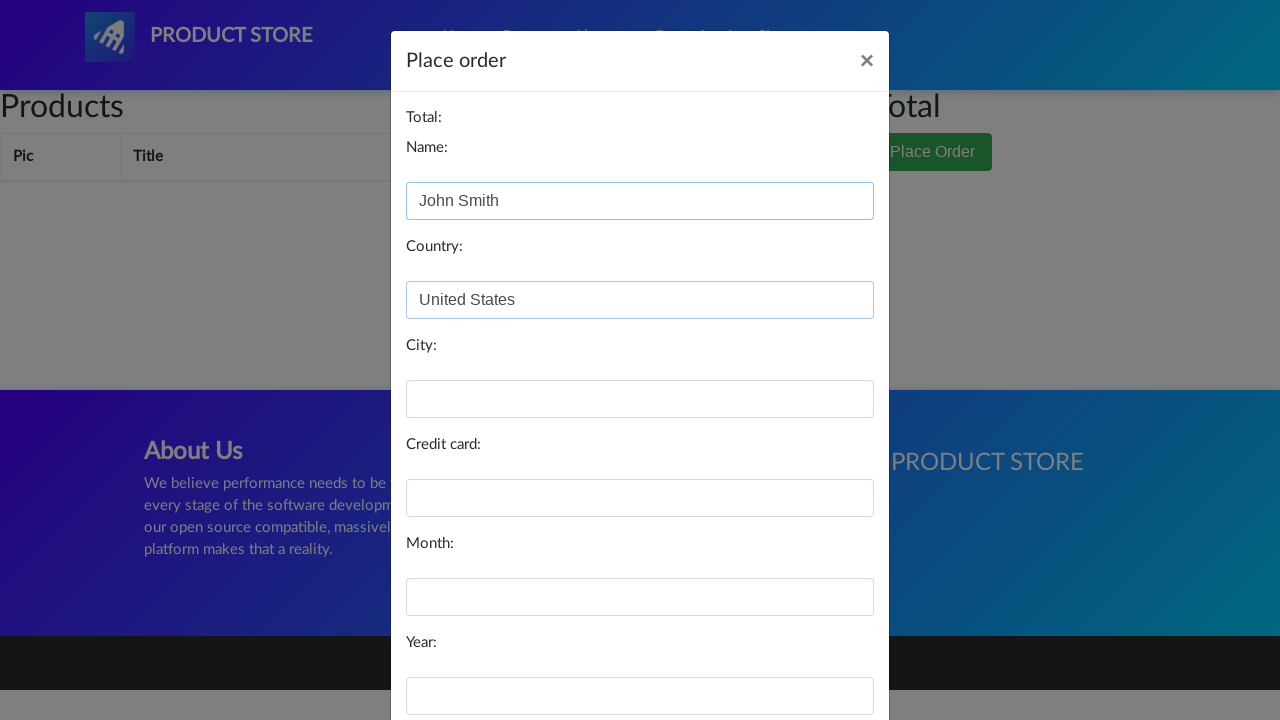

Filled city as 'New York' on input#city
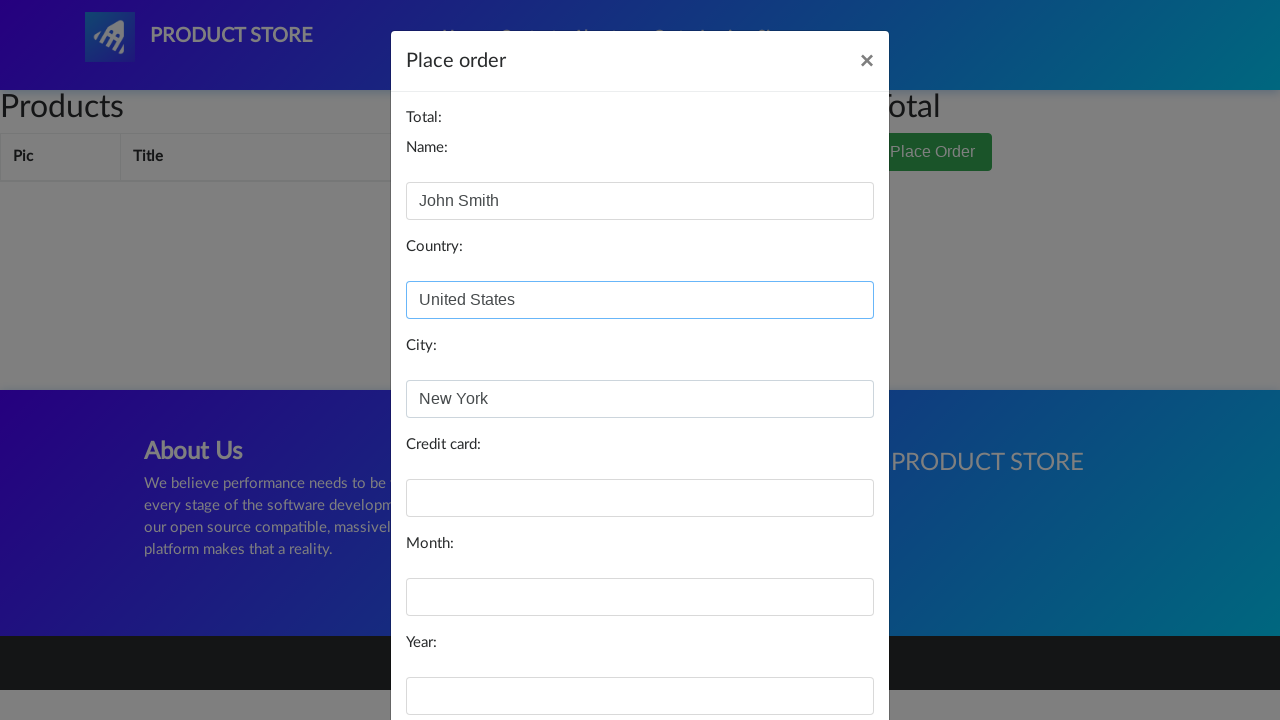

Filled credit card number on input#card
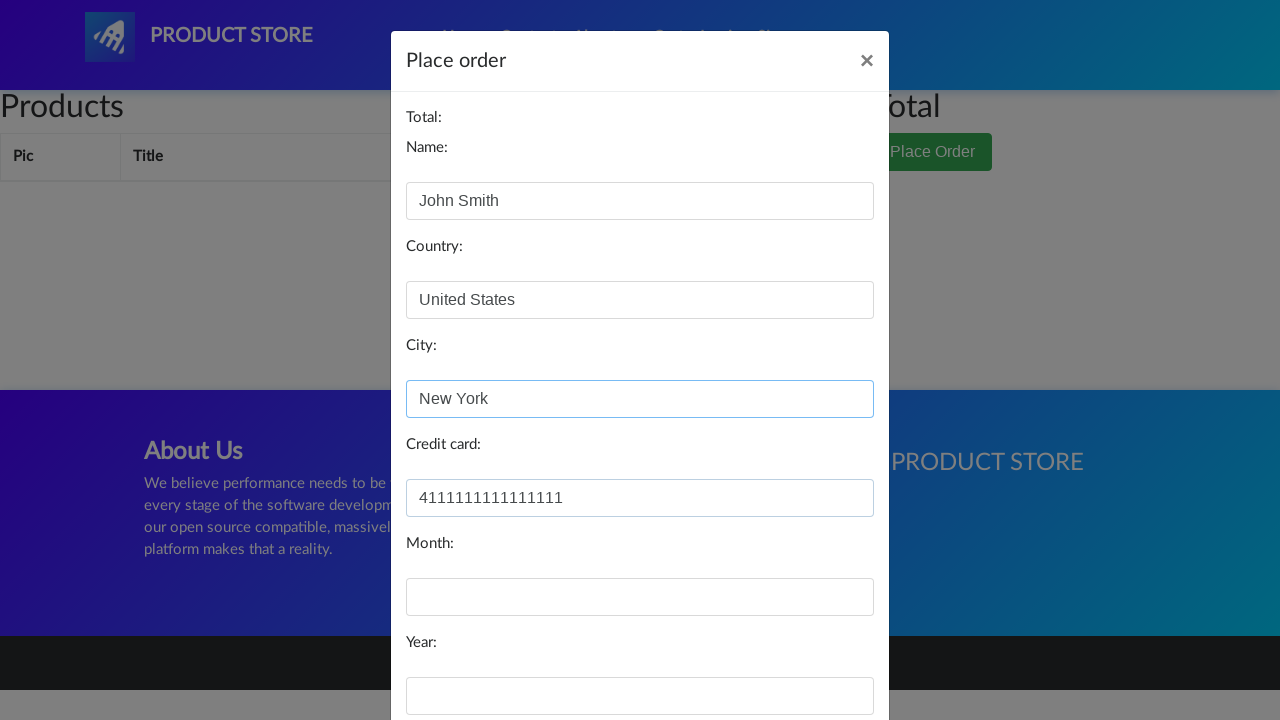

Filled expiration month as '12' on input#month
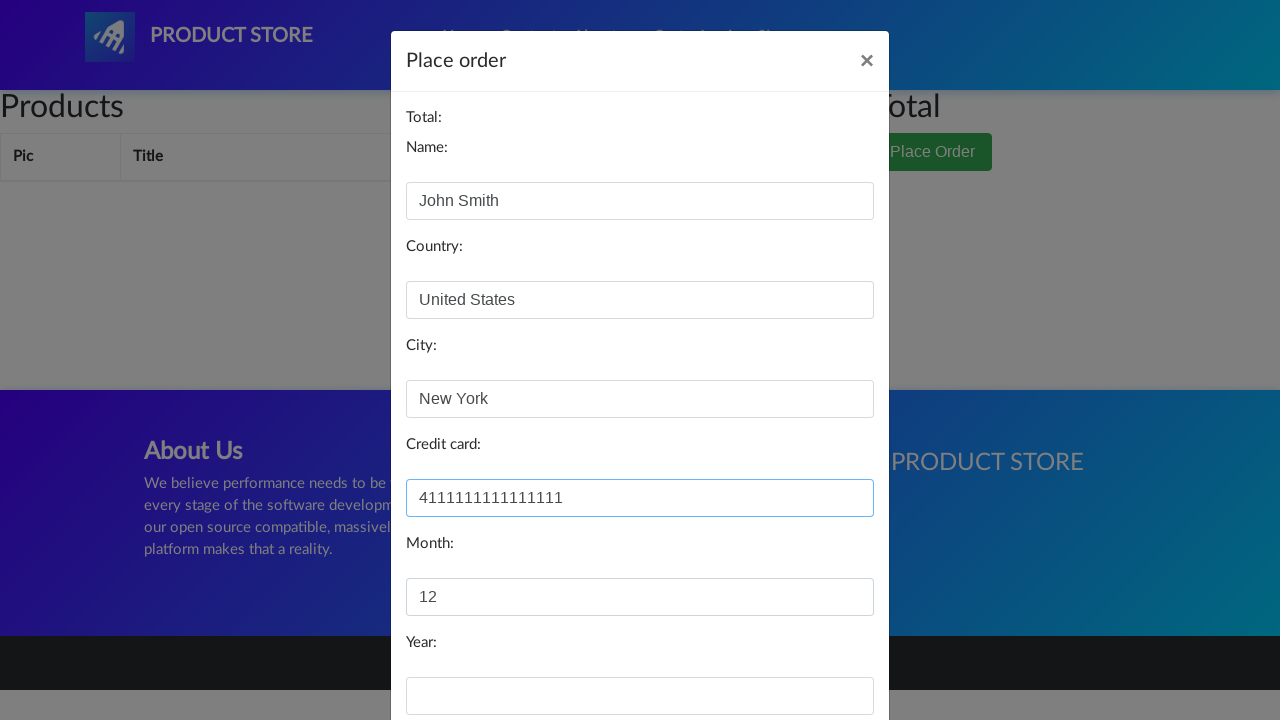

Filled expiration year as '2025' on input#year
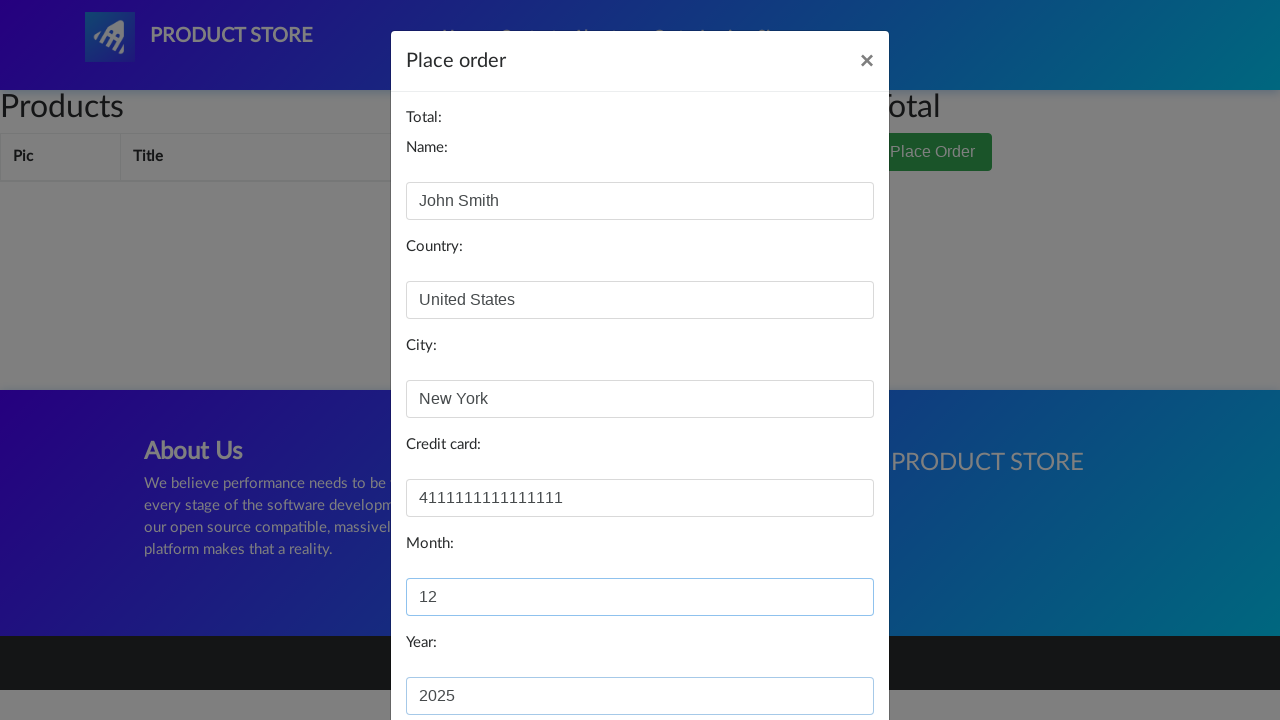

Clicked purchase button to complete order at (823, 655) on button[onclick='purchaseOrder()']
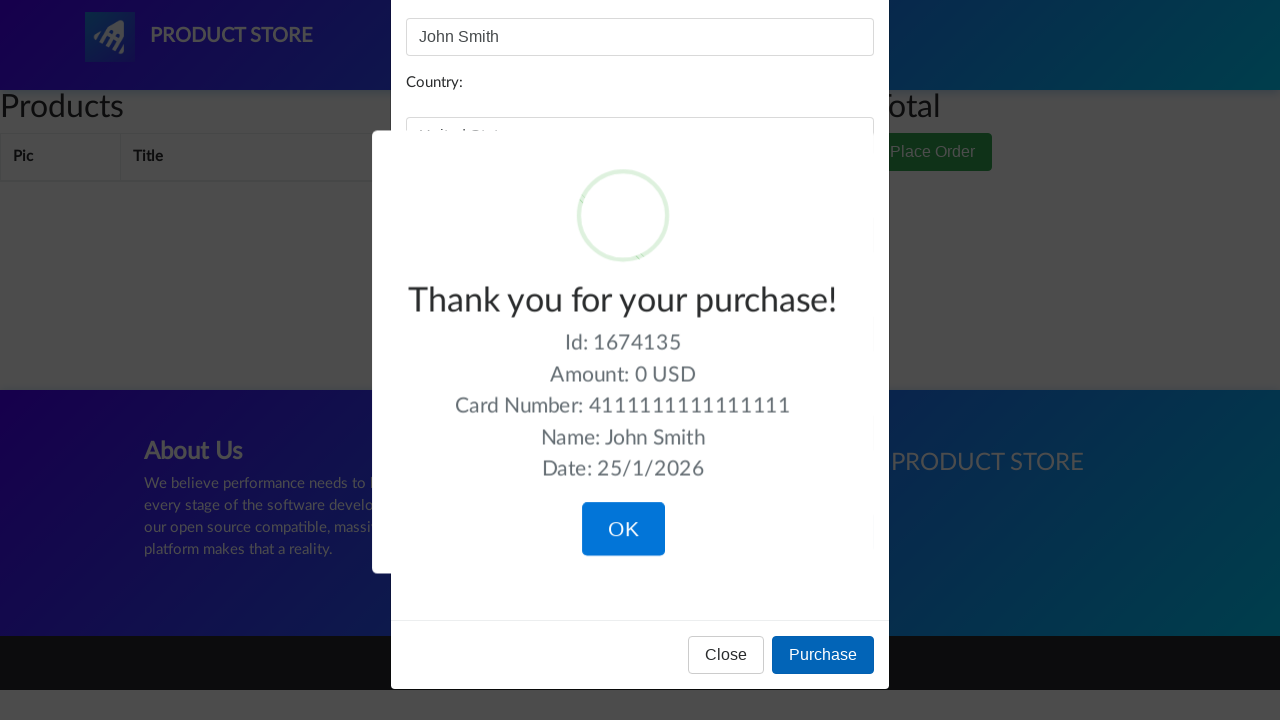

Purchase confirmation dialog appeared
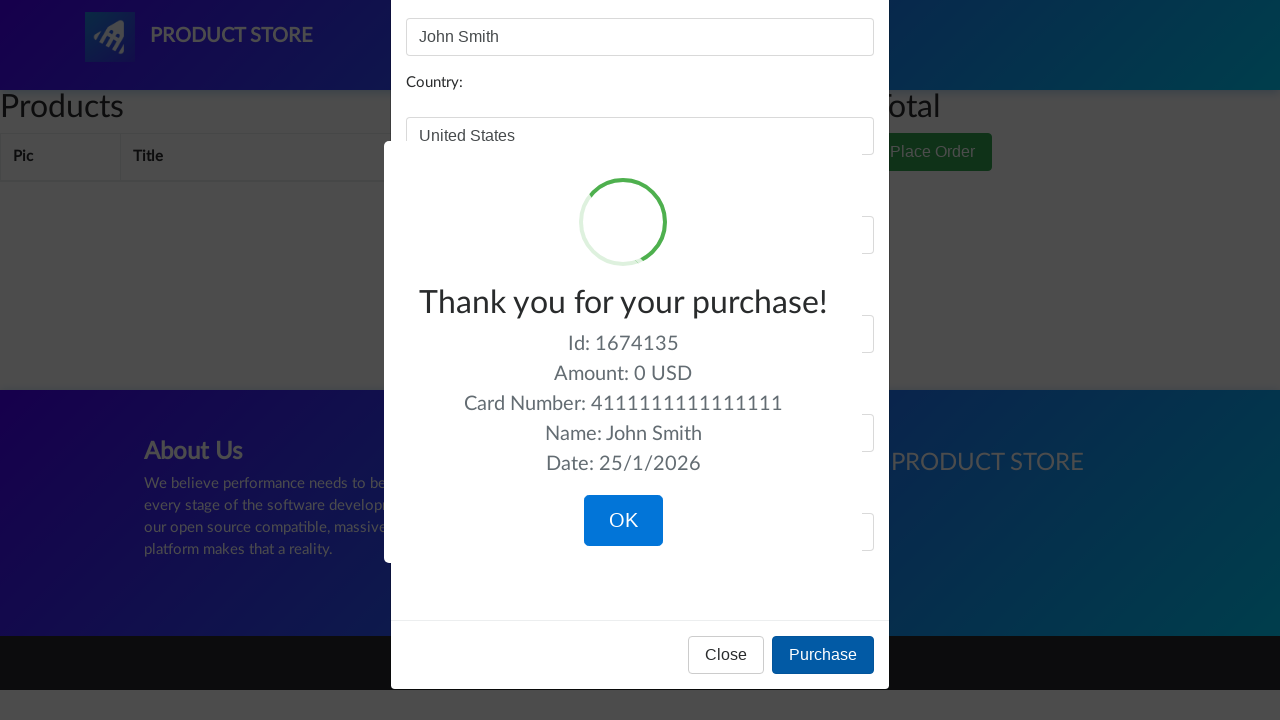

Clicked OK to confirm purchase completion at (623, 521) on button.confirm
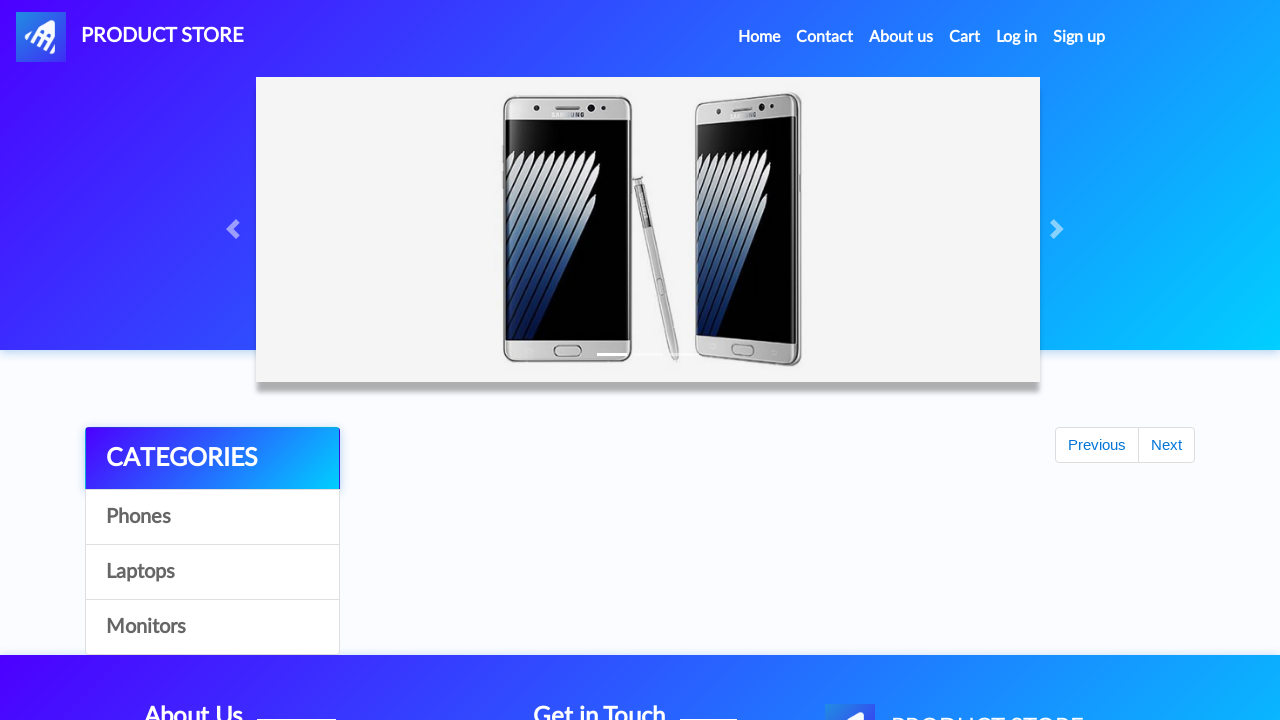

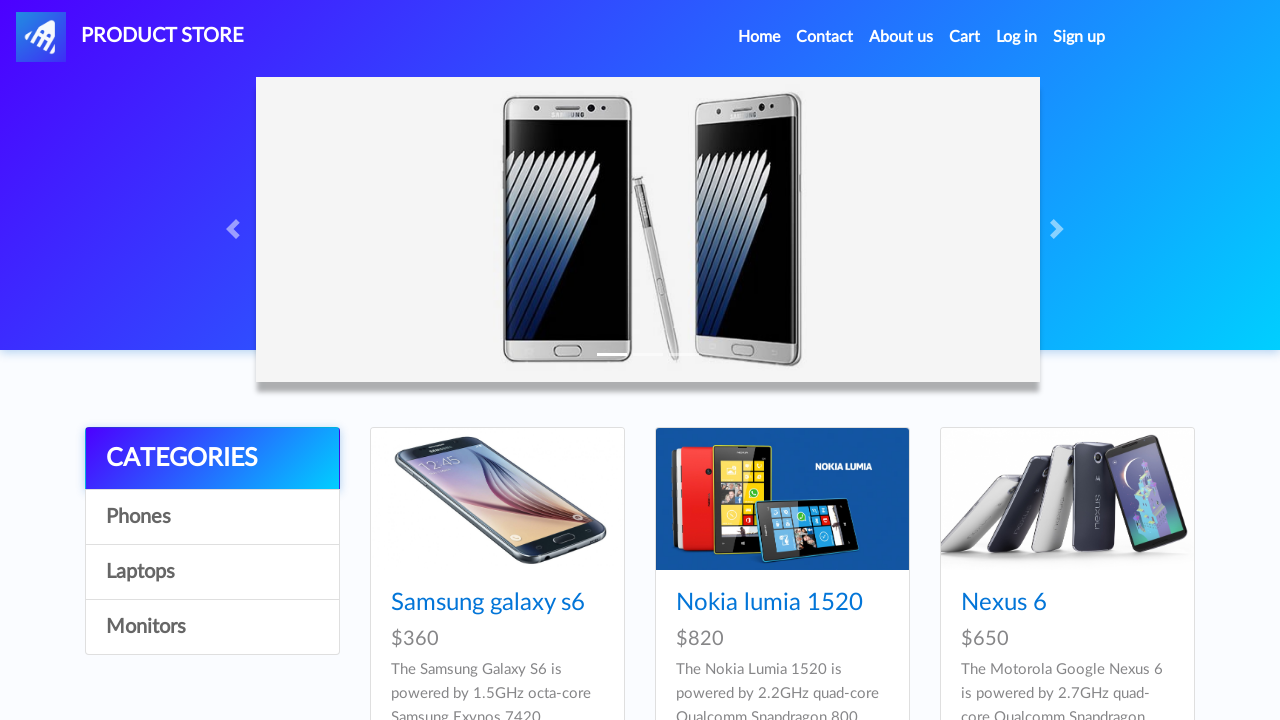